Tests dynamic content loading by clicking the Start button and waiting for "Hello World!" text to become visible using FluentWait

Starting URL: https://the-internet.herokuapp.com/dynamic_loading/1

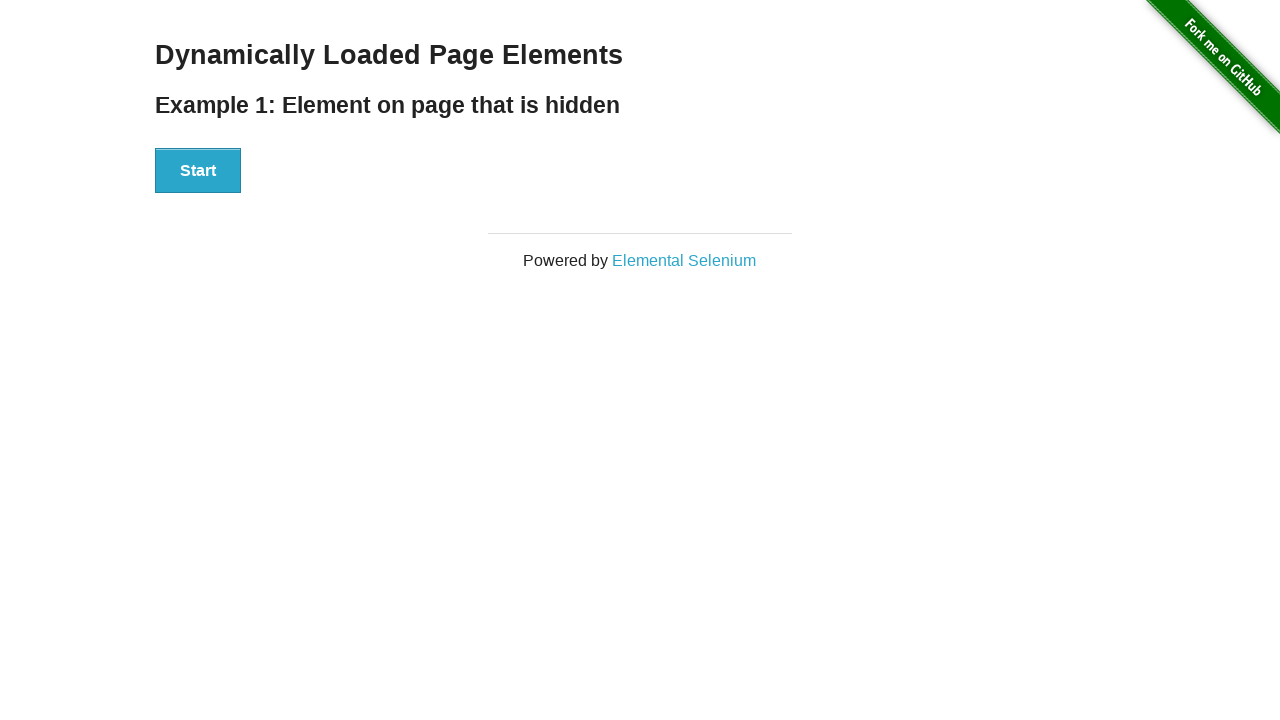

Clicked the Start button at (198, 171) on xpath=//button
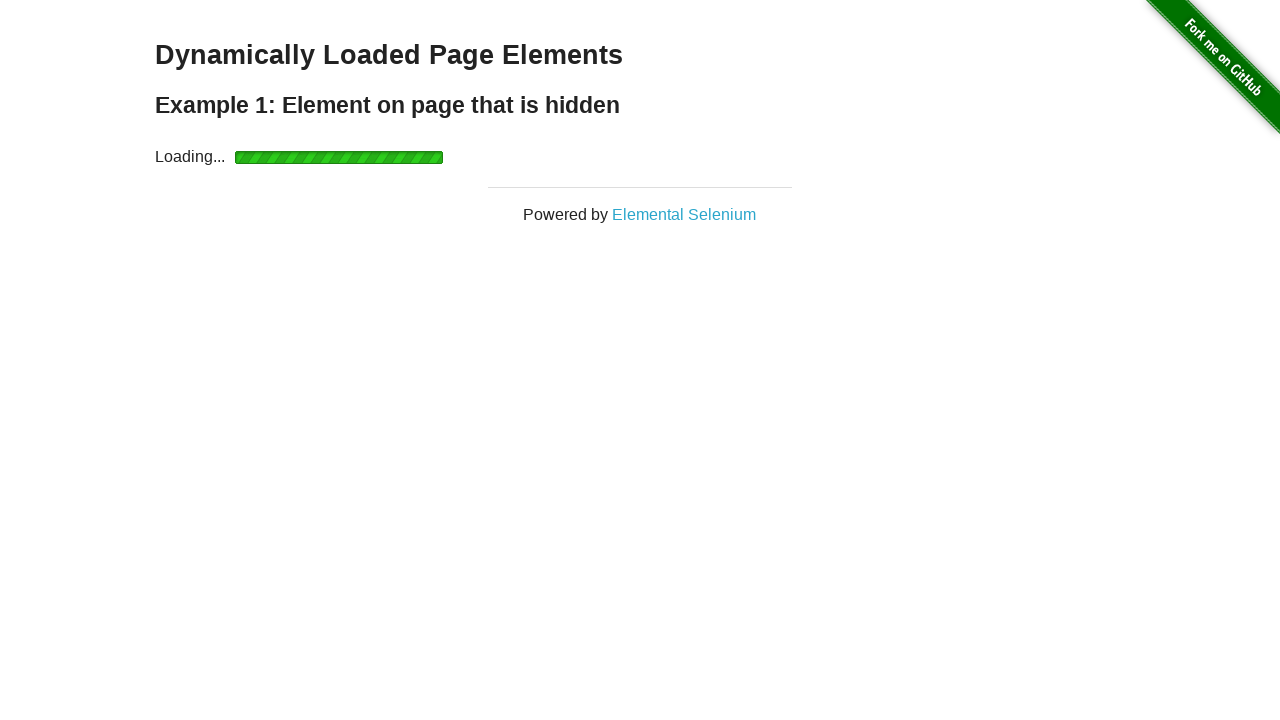

Waited for 'Hello World!' text to become visible
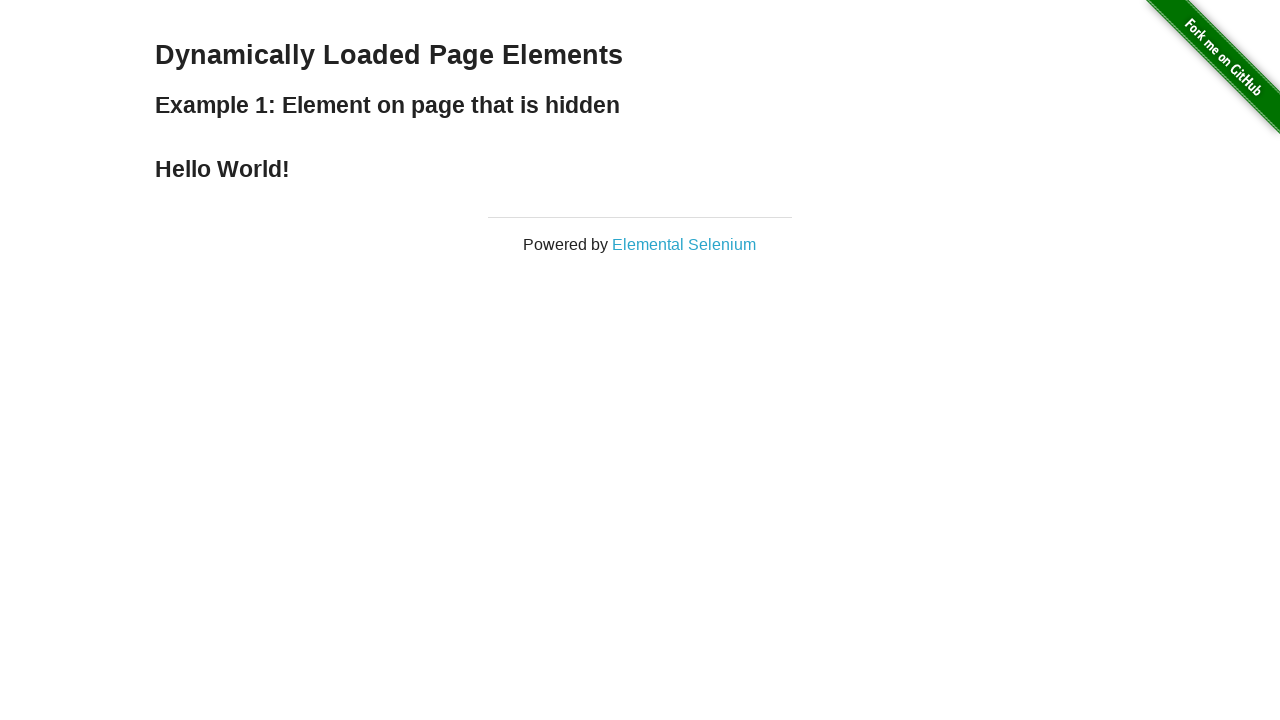

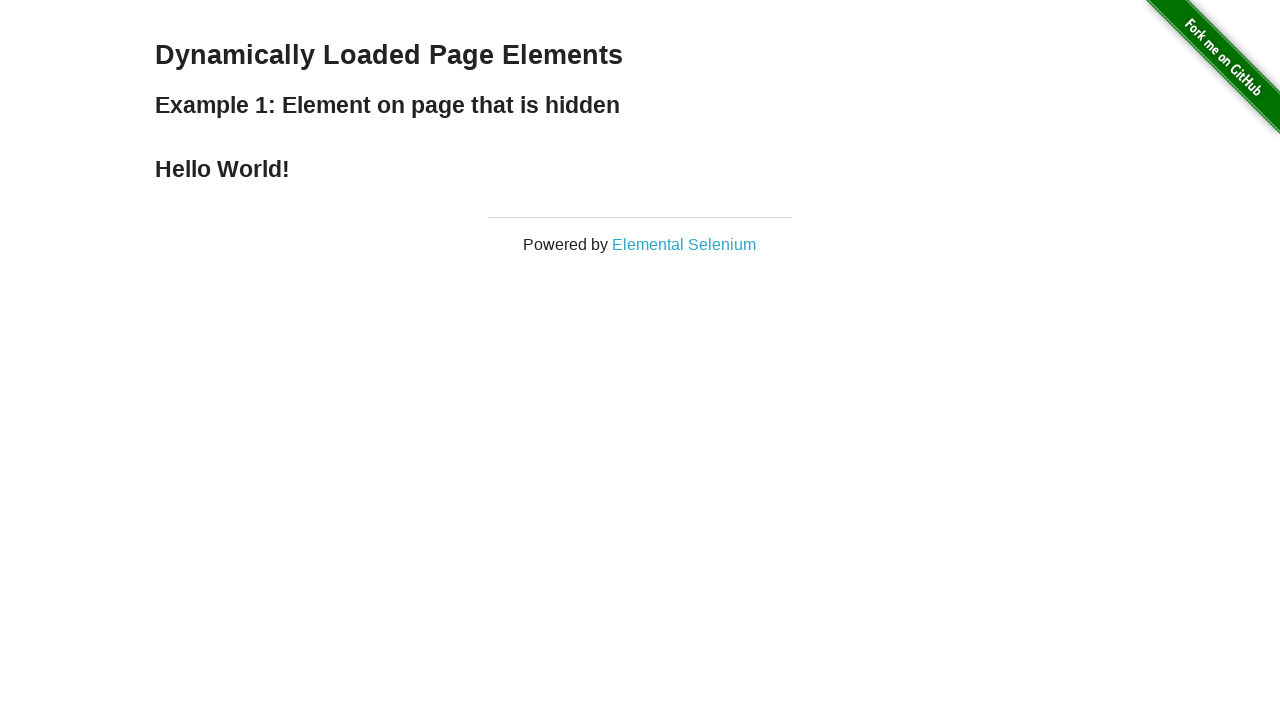